Tests opening a new browser window by navigating to a page, opening a new window, navigating to a different page in the new window, and verifying there are two browser contexts open.

Starting URL: https://the-internet.herokuapp.com/windows

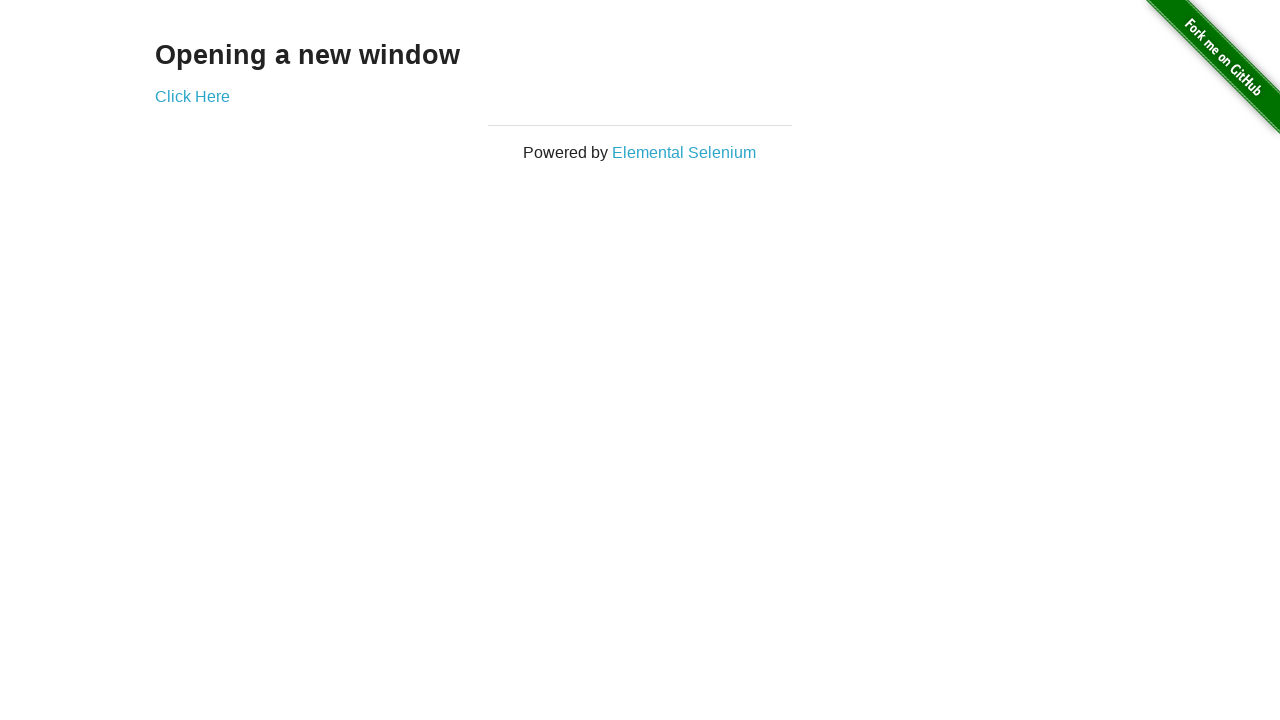

Opened a new browser page/window in the same context
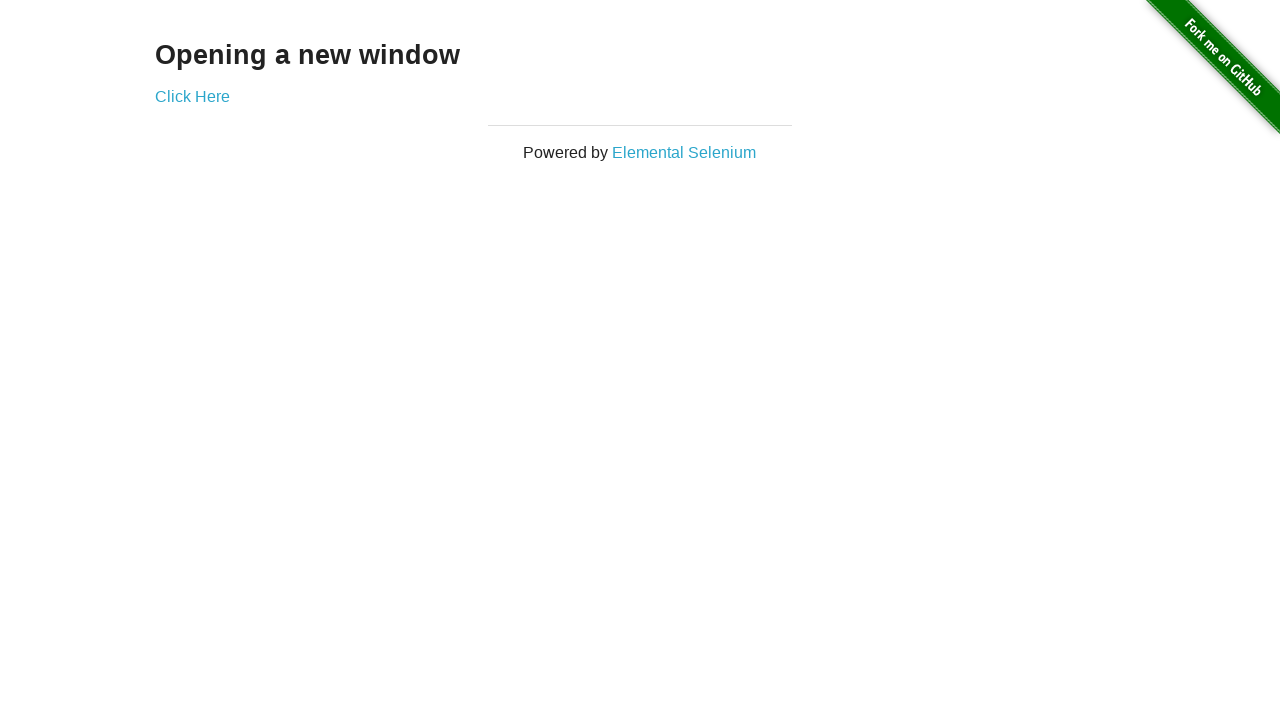

Navigated new page to https://the-internet.herokuapp.com/typos
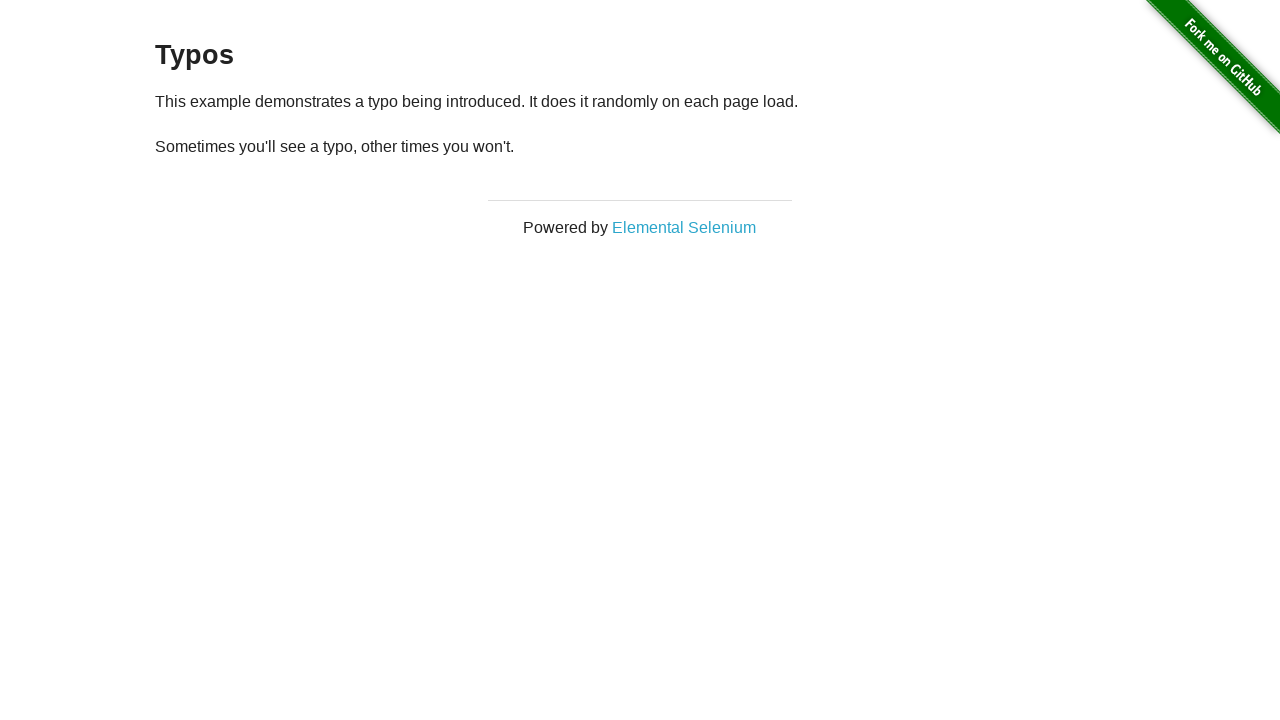

Verified that 2 browser pages are open in the context
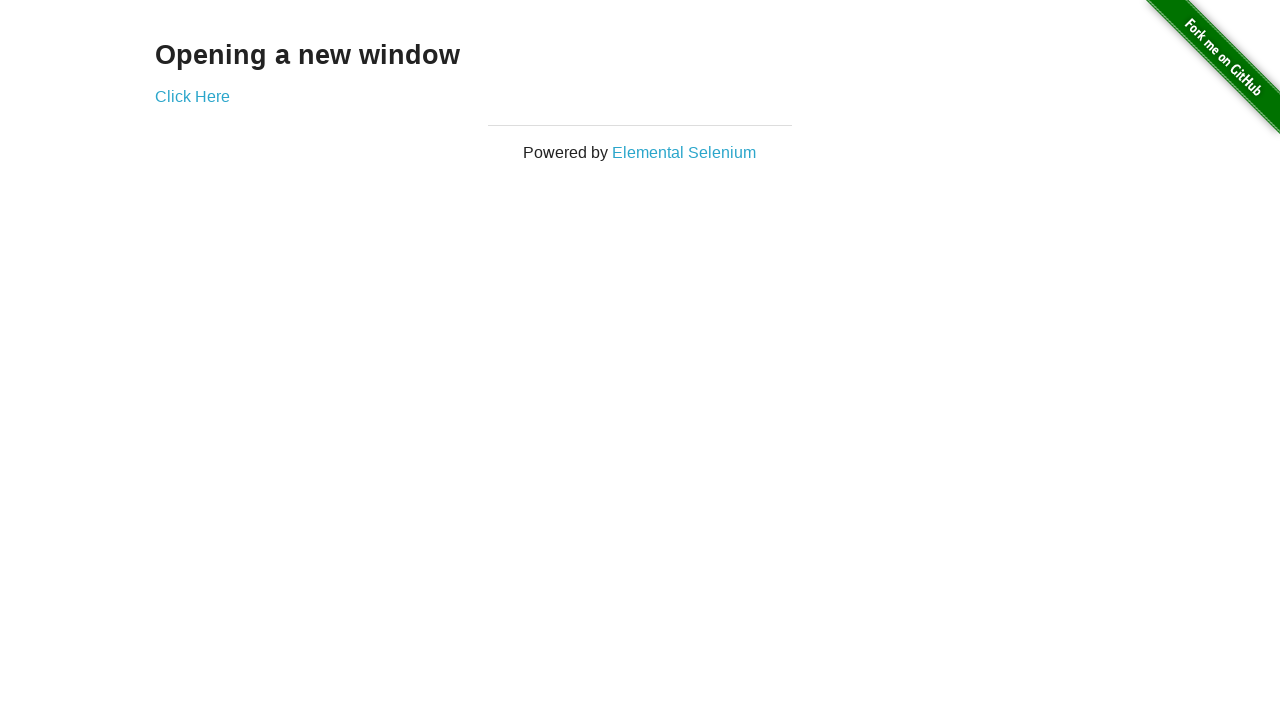

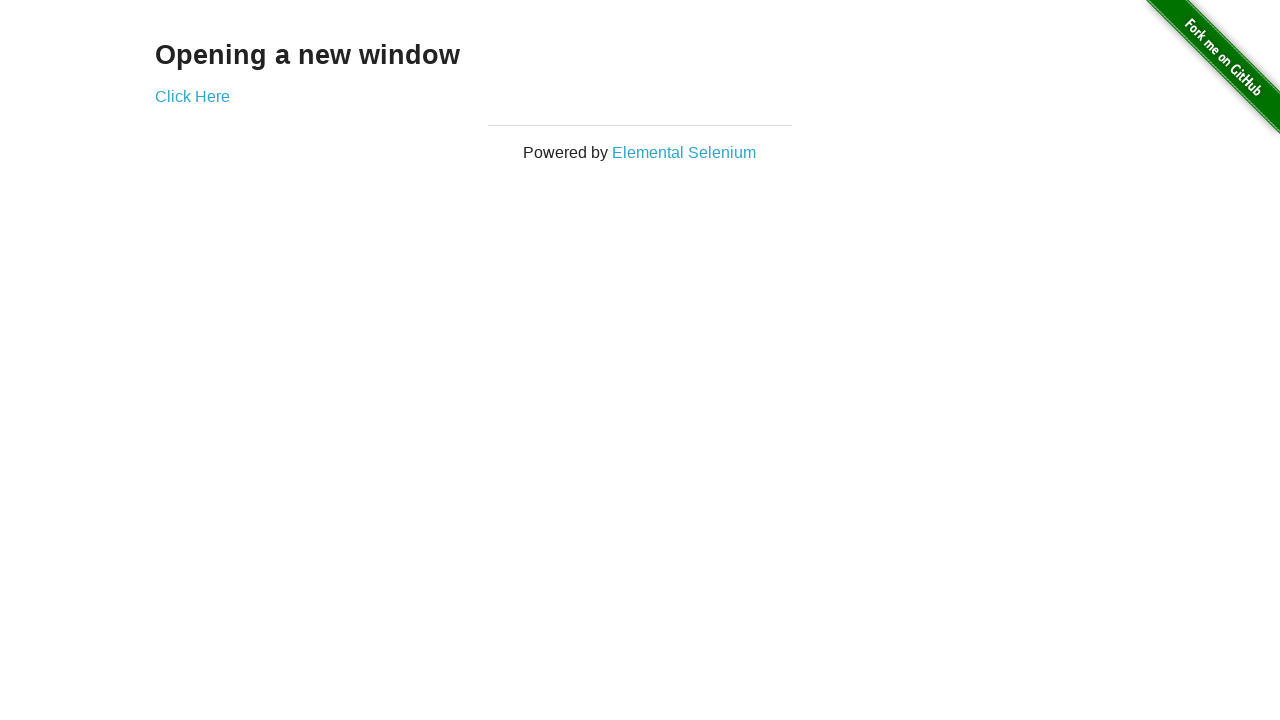